Tests the dynamic element addition functionality by clicking the "Add Element" button 5 times and verifying that Delete buttons are created for each added element.

Starting URL: http://the-internet.herokuapp.com/add_remove_elements/

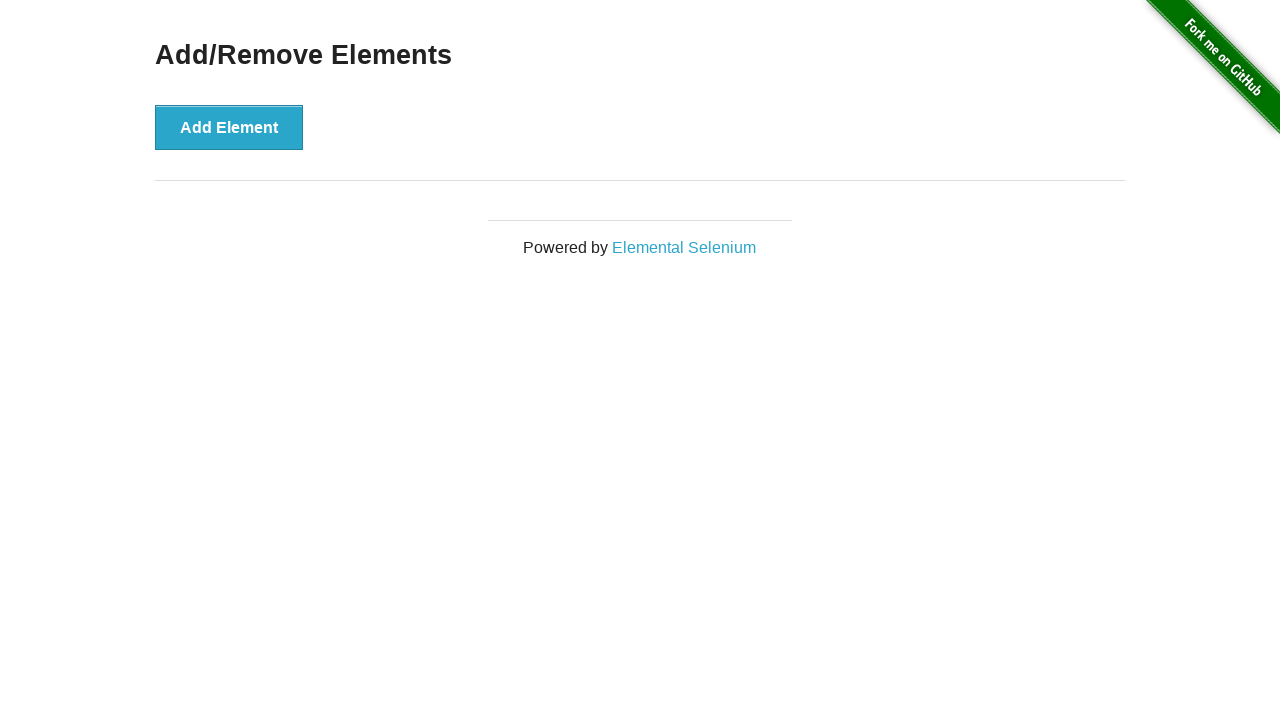

Clicked 'Add Element' button (iteration 1 of 5) at (229, 127) on xpath=//button[text()='Add Element']
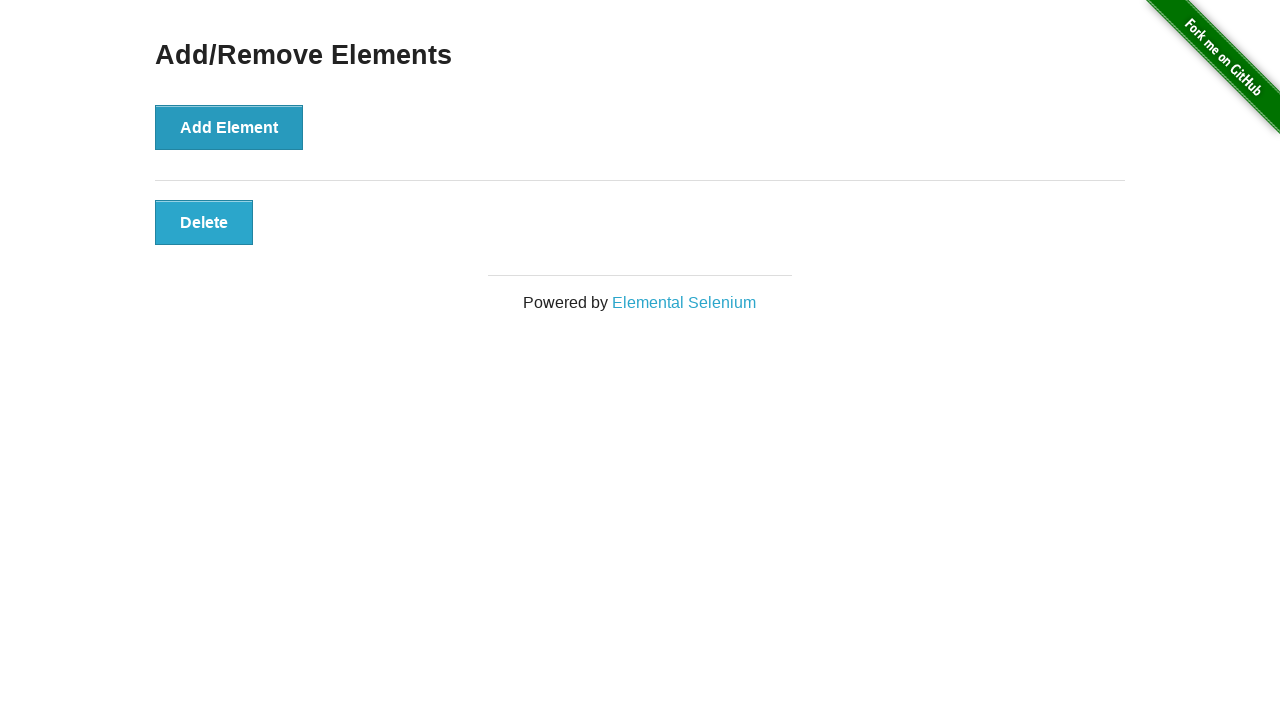

Clicked 'Add Element' button (iteration 2 of 5) at (229, 127) on xpath=//button[text()='Add Element']
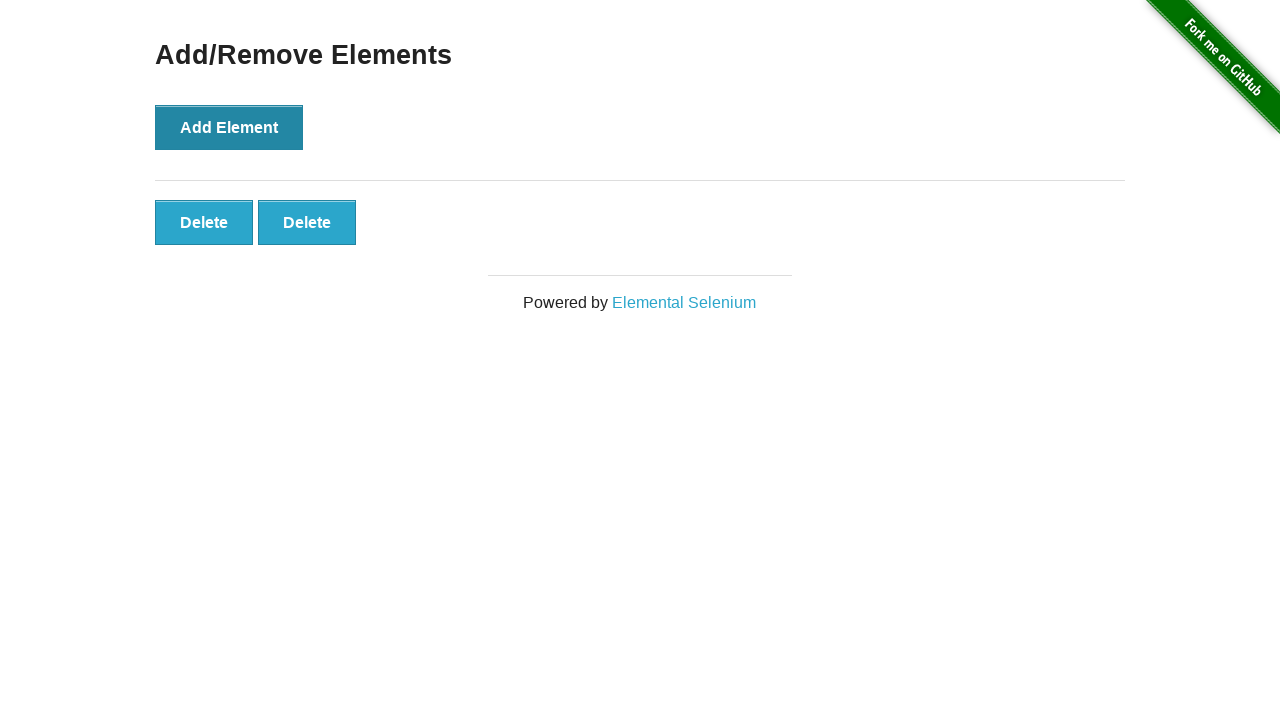

Clicked 'Add Element' button (iteration 3 of 5) at (229, 127) on xpath=//button[text()='Add Element']
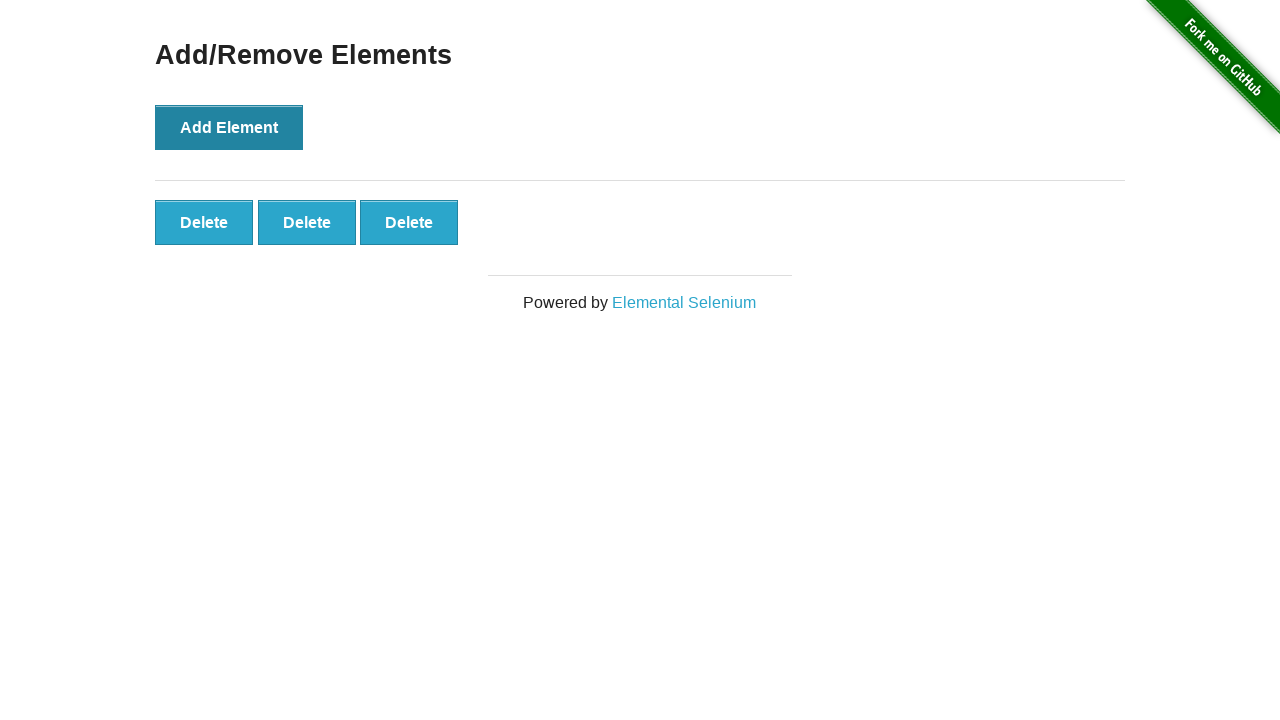

Clicked 'Add Element' button (iteration 4 of 5) at (229, 127) on xpath=//button[text()='Add Element']
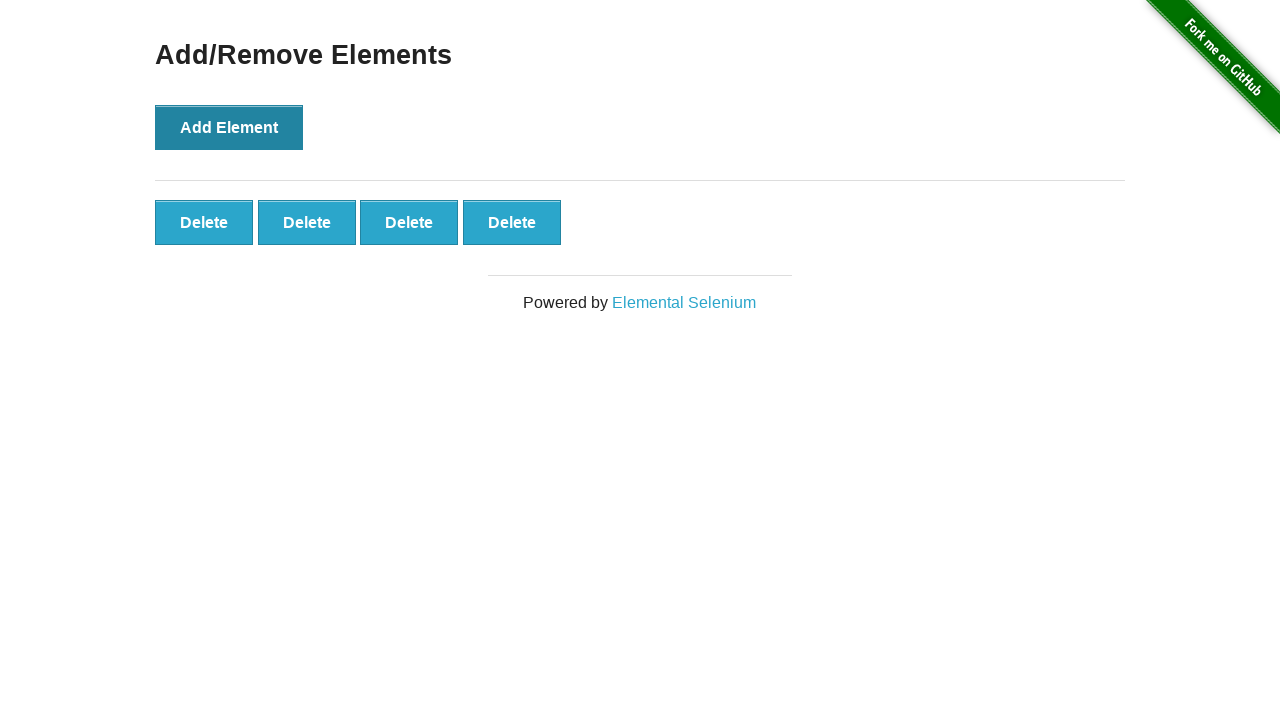

Clicked 'Add Element' button (iteration 5 of 5) at (229, 127) on xpath=//button[text()='Add Element']
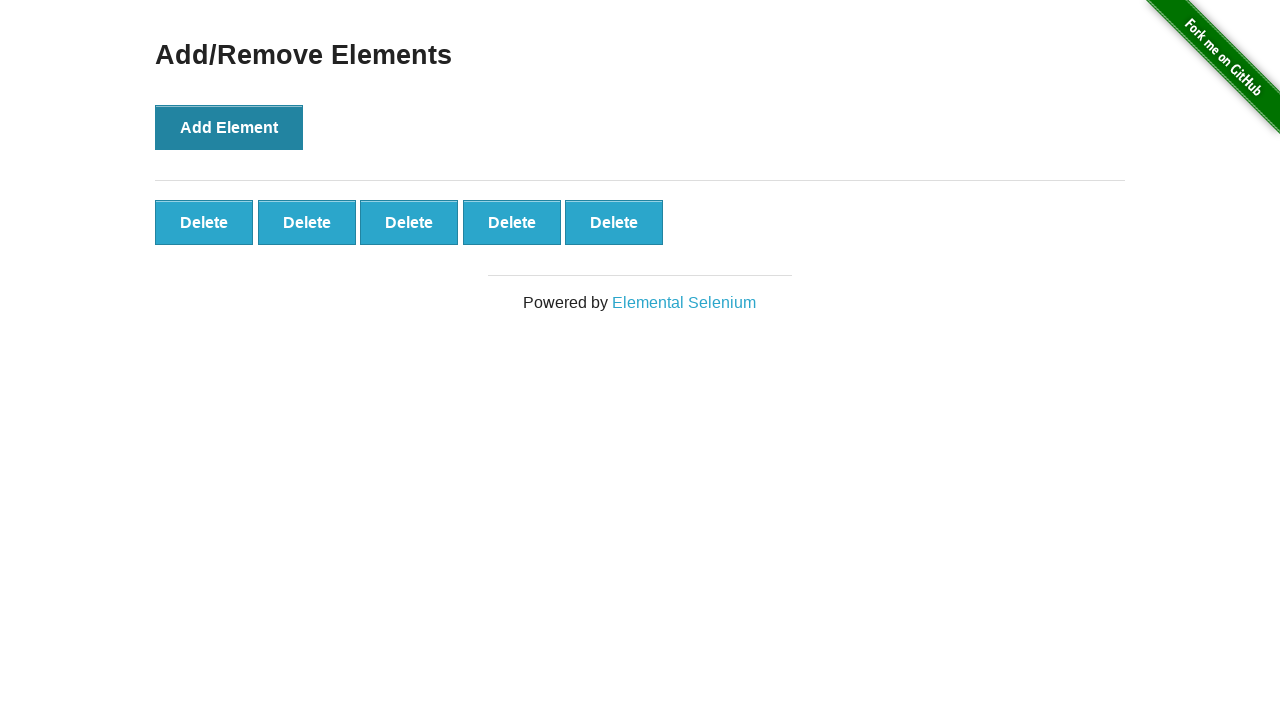

Waited for first Delete button to appear
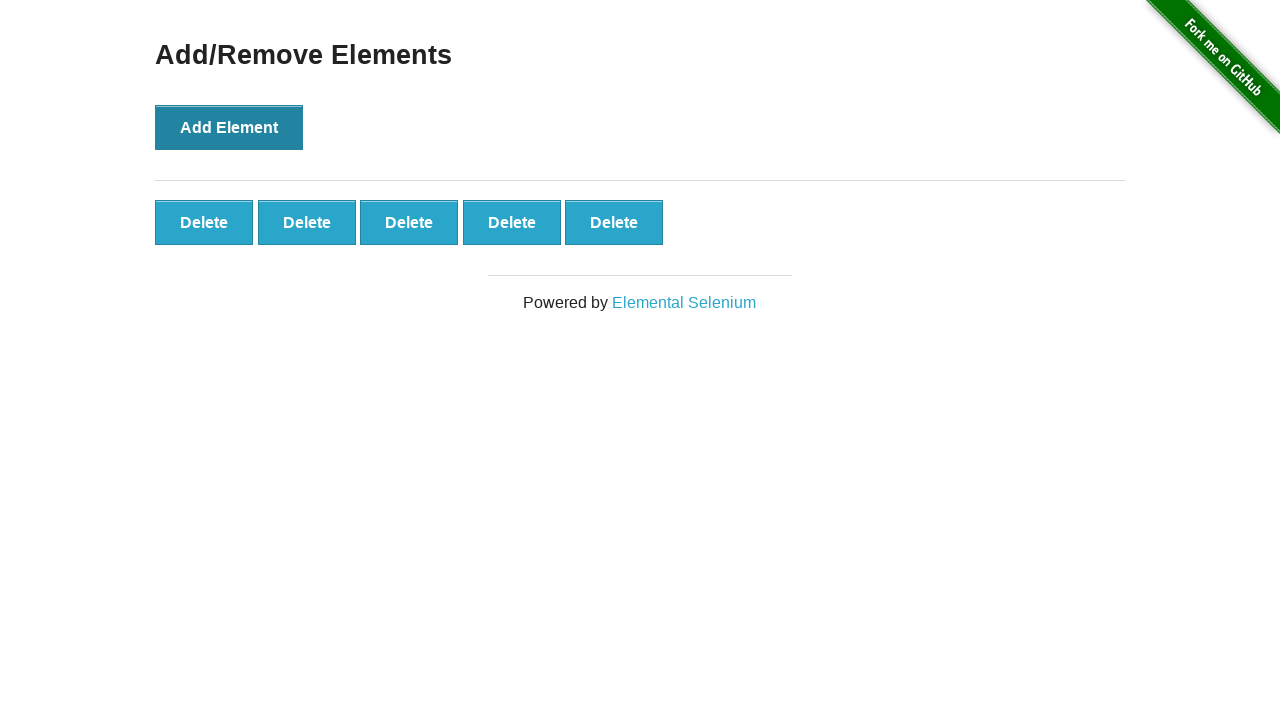

Located all Delete buttons
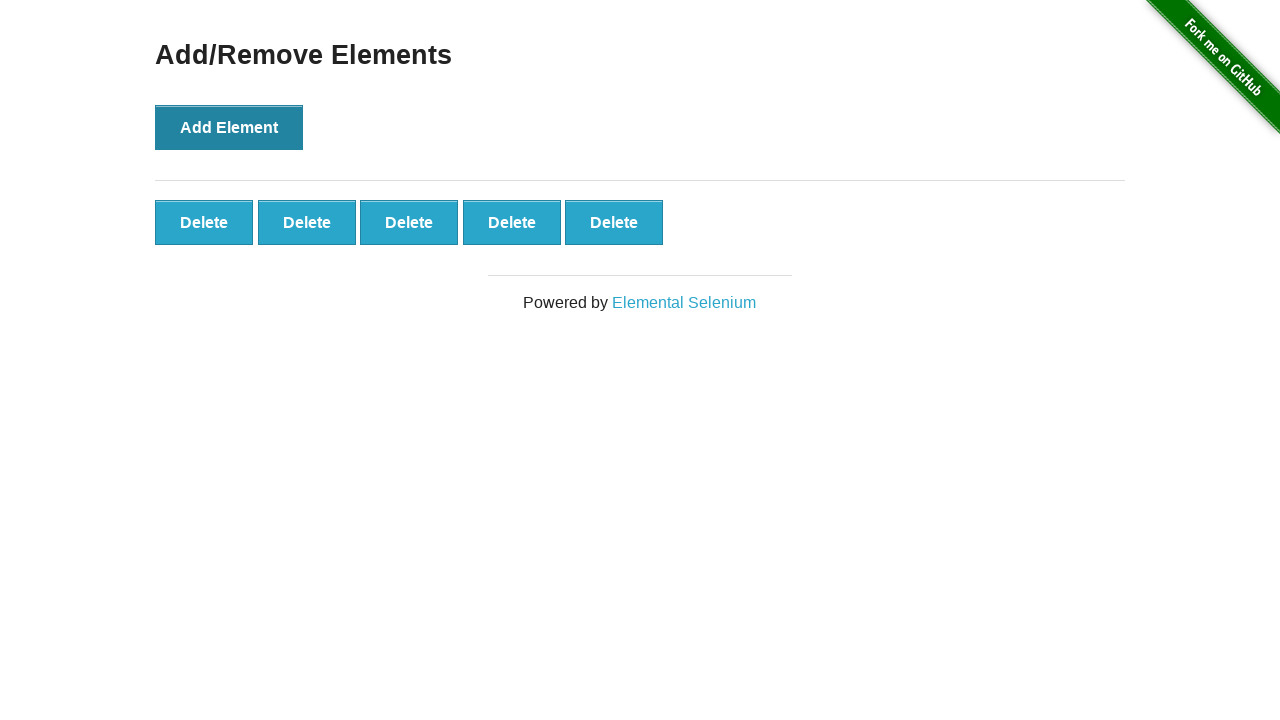

Verified all 5 Delete buttons are present
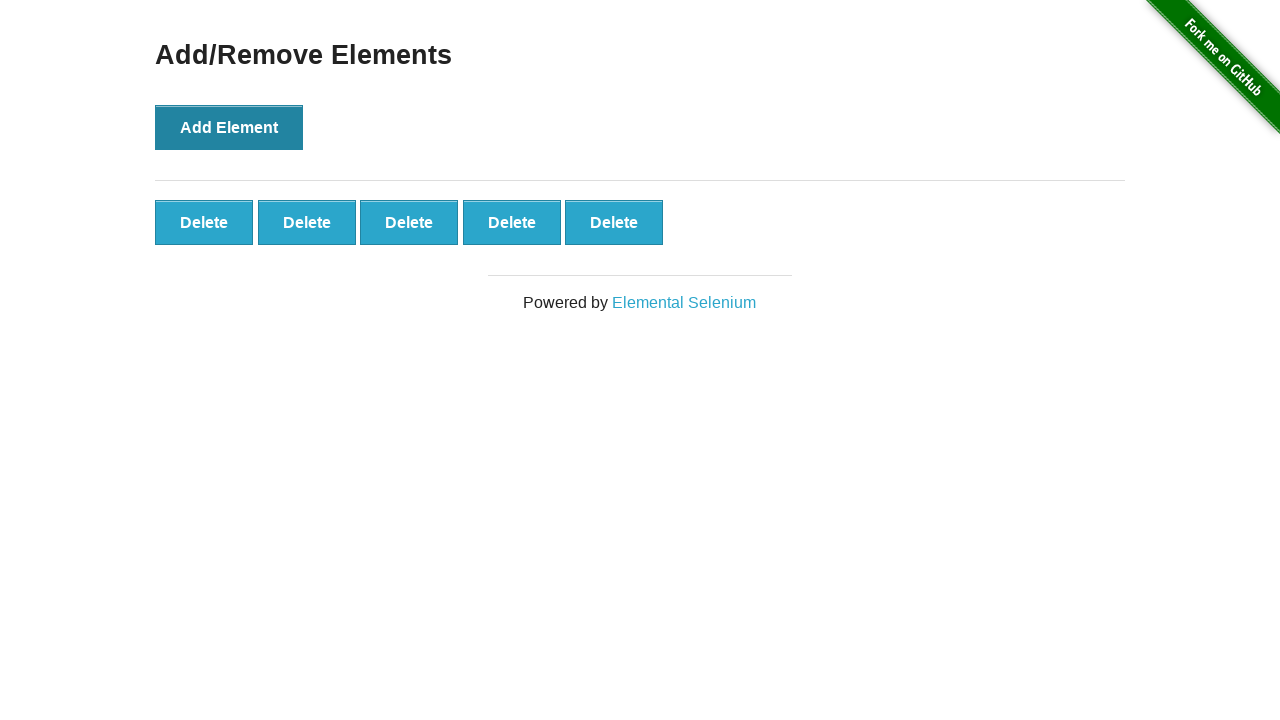

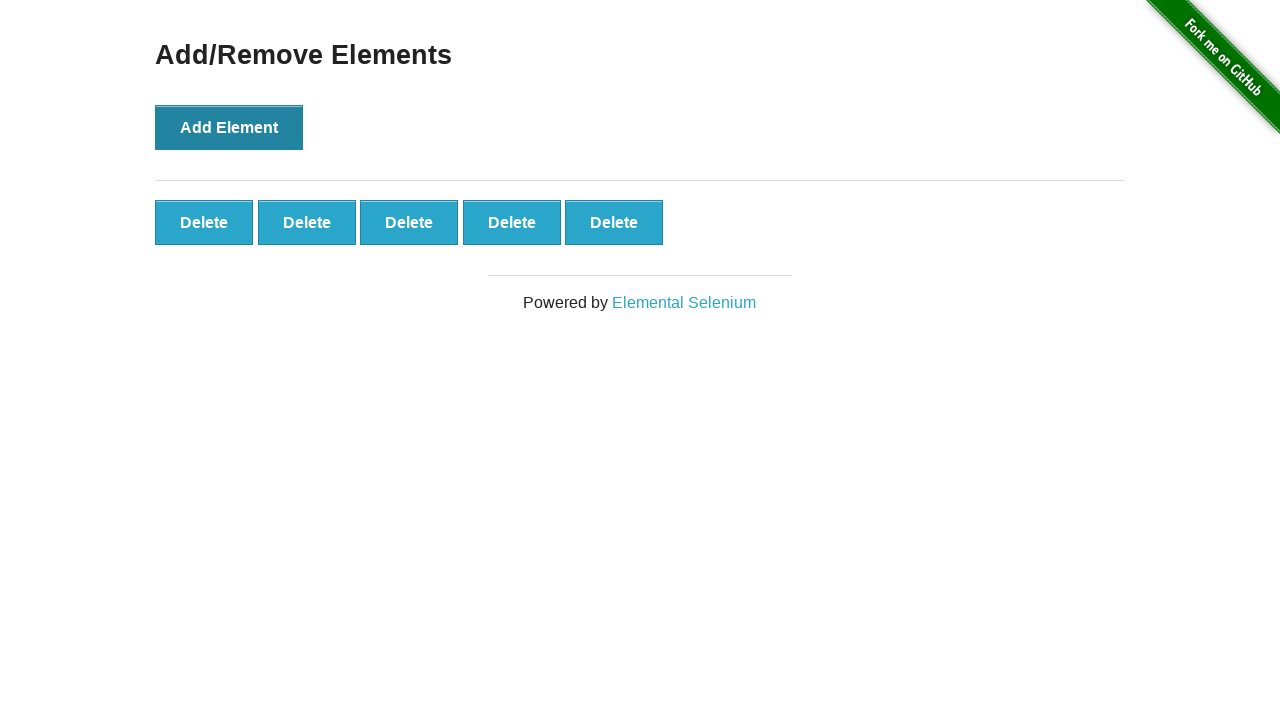